Tests a registration form by filling in first name, last name, and email fields, submitting the form, and verifying the success message is displayed.

Starting URL: http://suninjuly.github.io/registration1.html

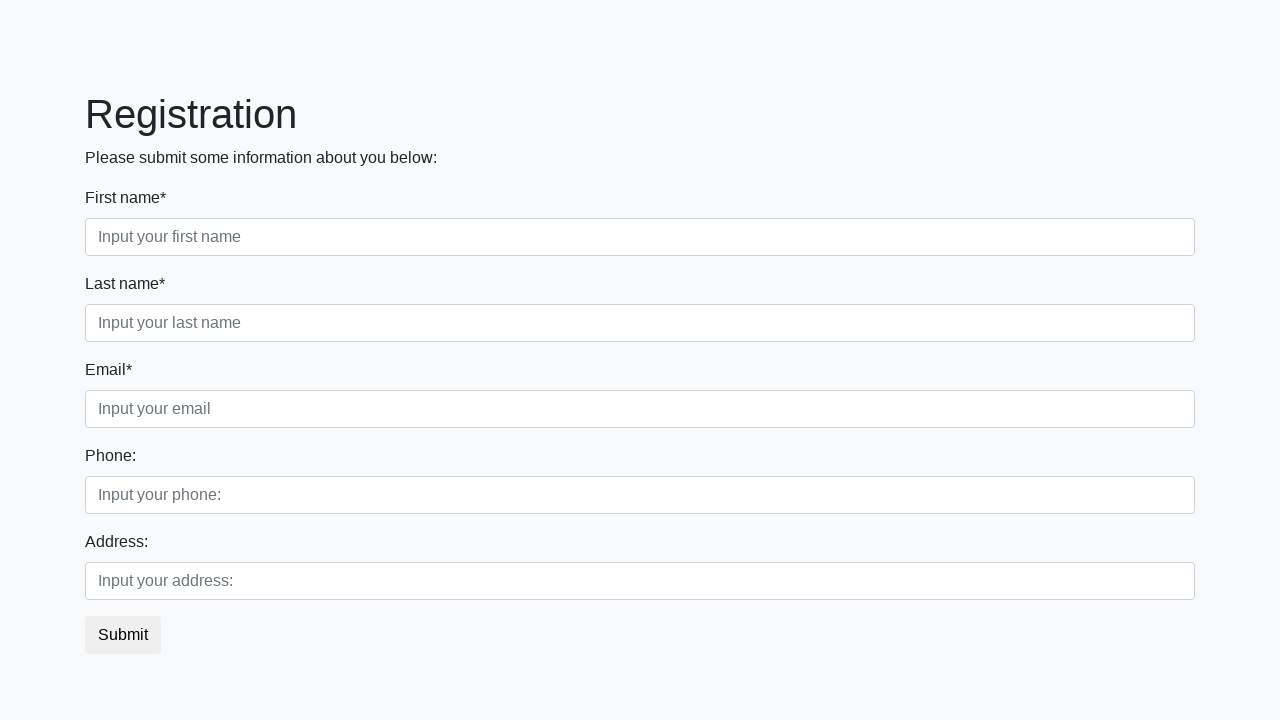

Filled first name field with 'Ivan' on input[placeholder='Input your first name']
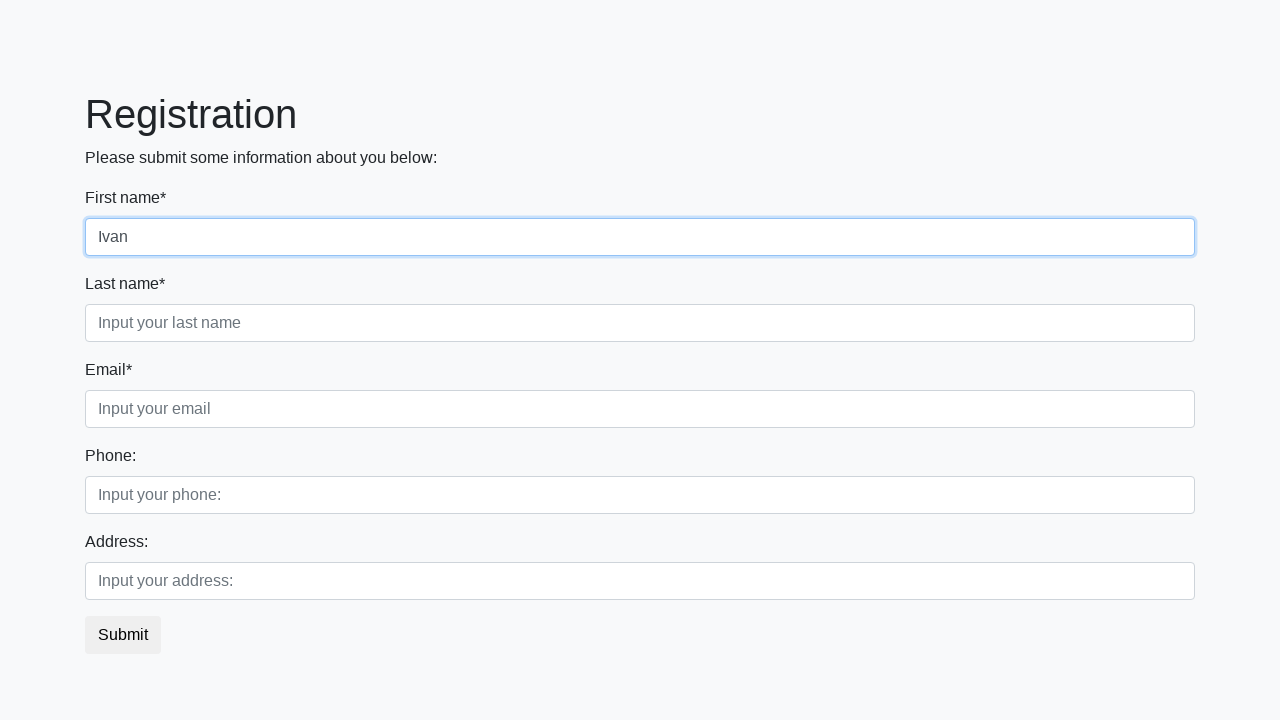

Filled last name field with 'Petrov' on input[placeholder='Input your last name']
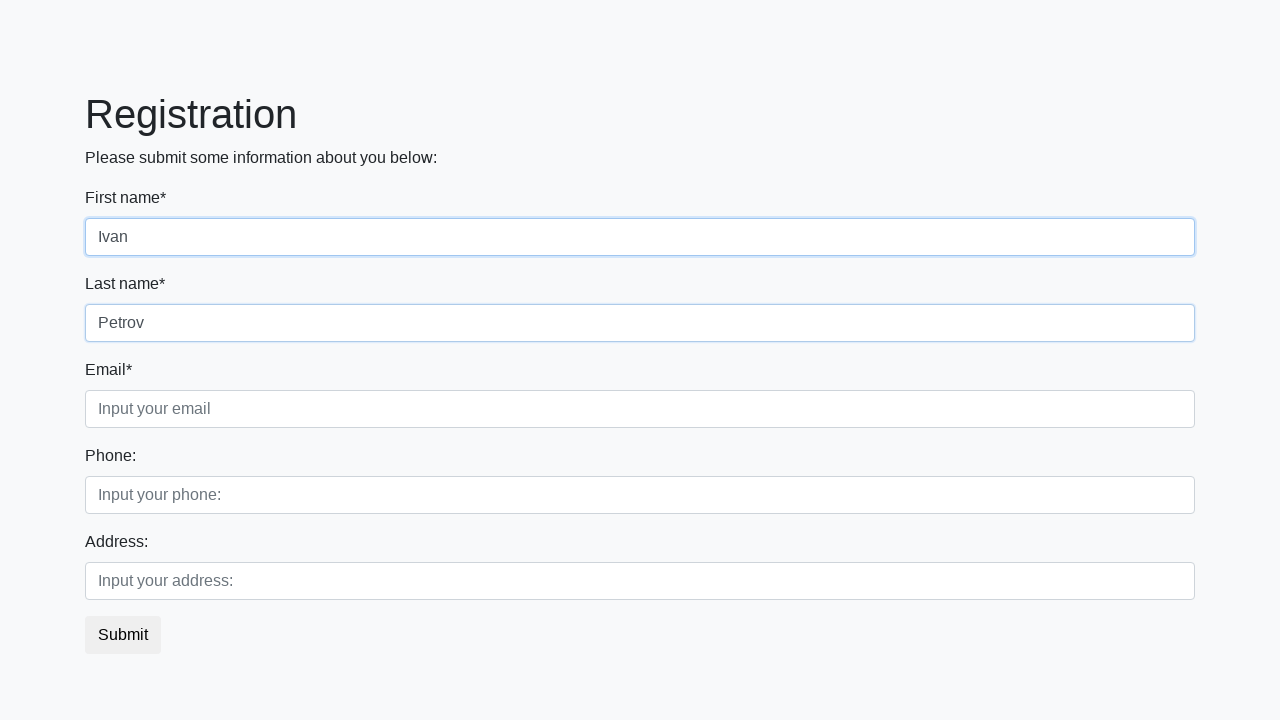

Filled email field with 'ivan.petrov@example.com' on input[placeholder='Input your email']
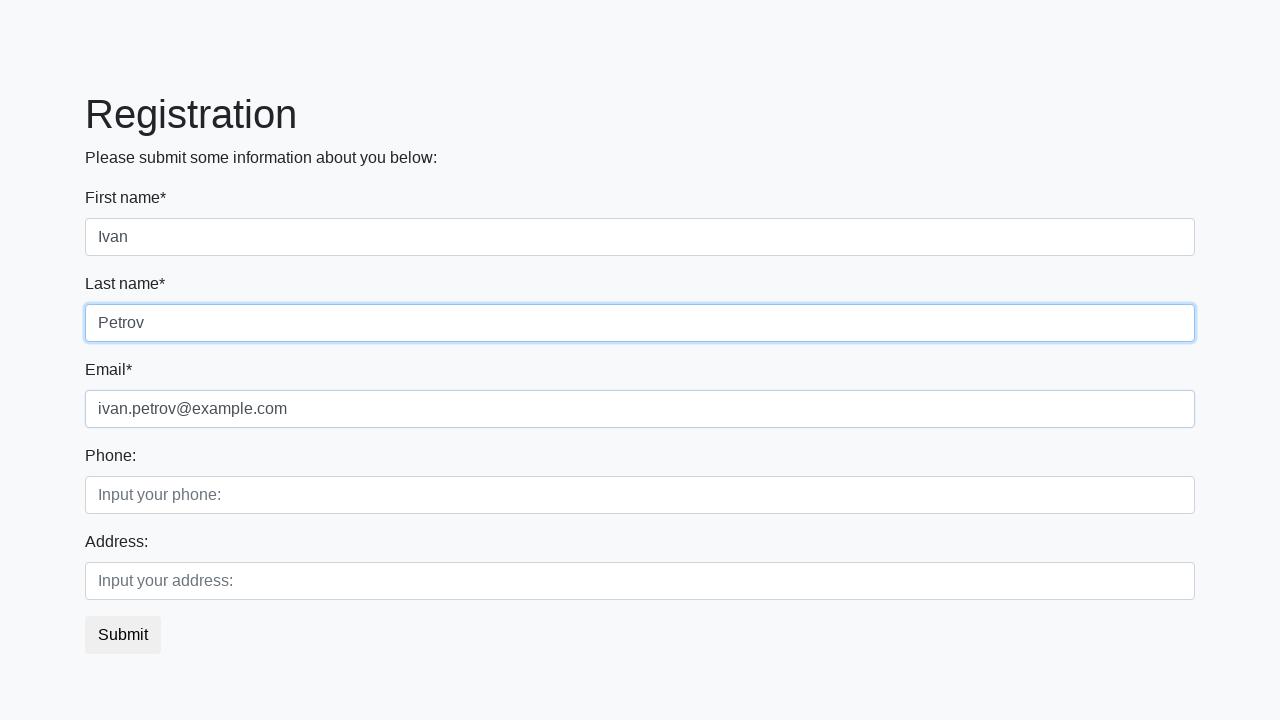

Clicked submit button to register at (123, 635) on button.btn
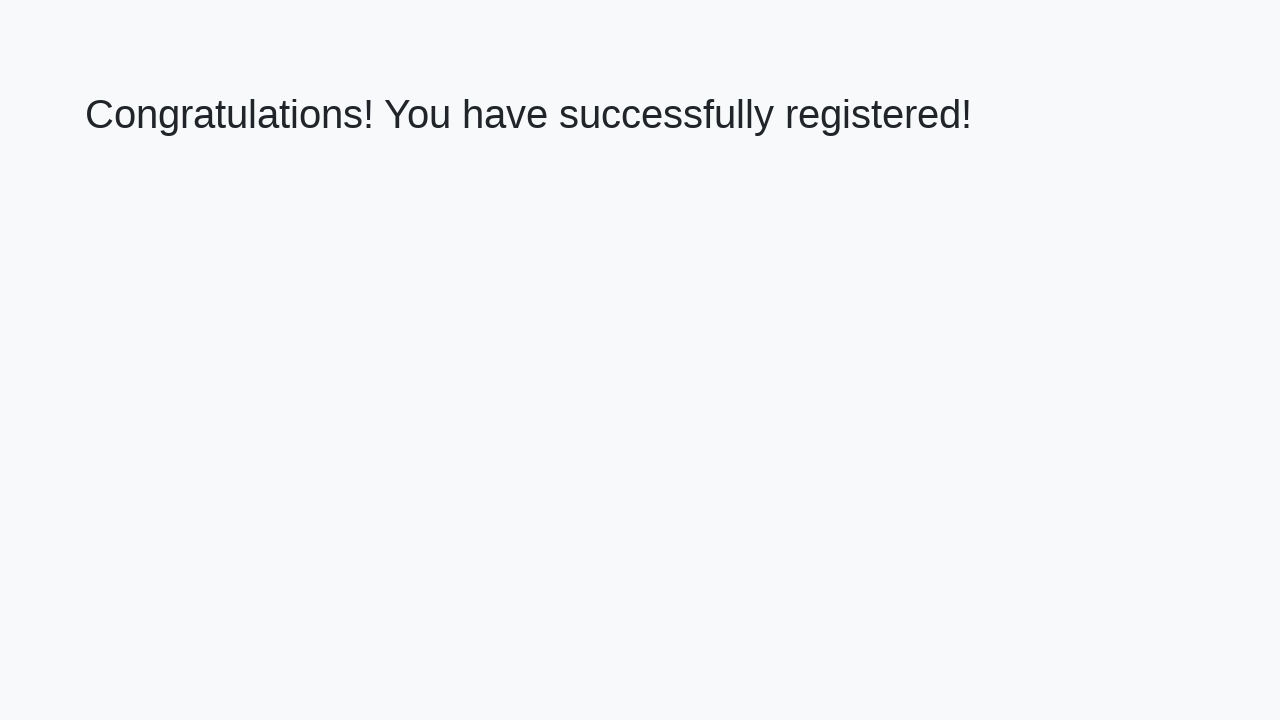

Success message heading loaded
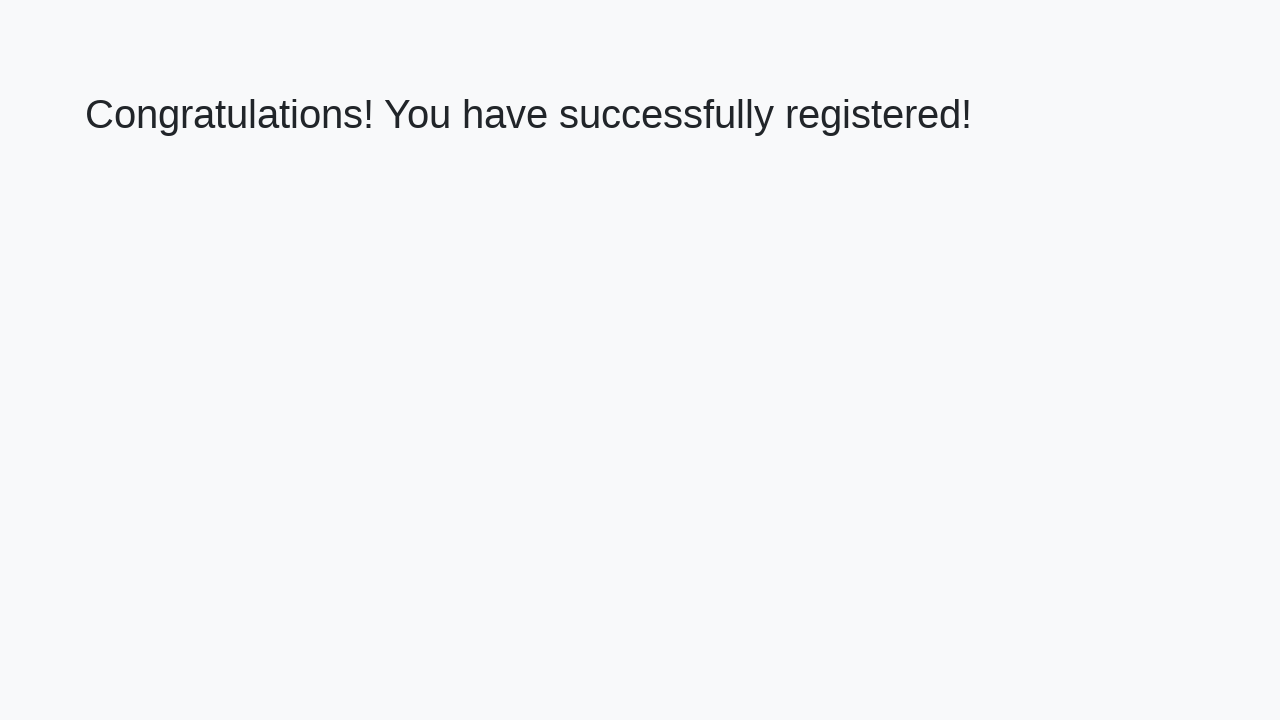

Retrieved success message text
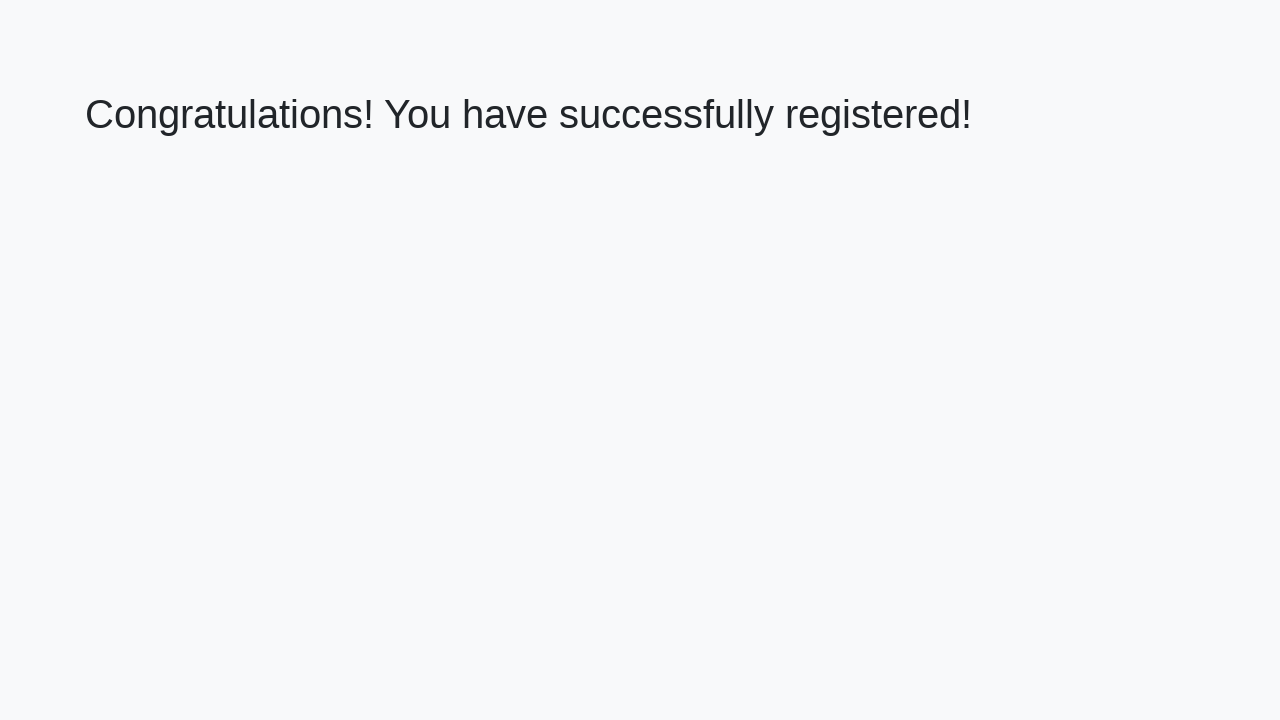

Verified success message: 'Congratulations! You have successfully registered!'
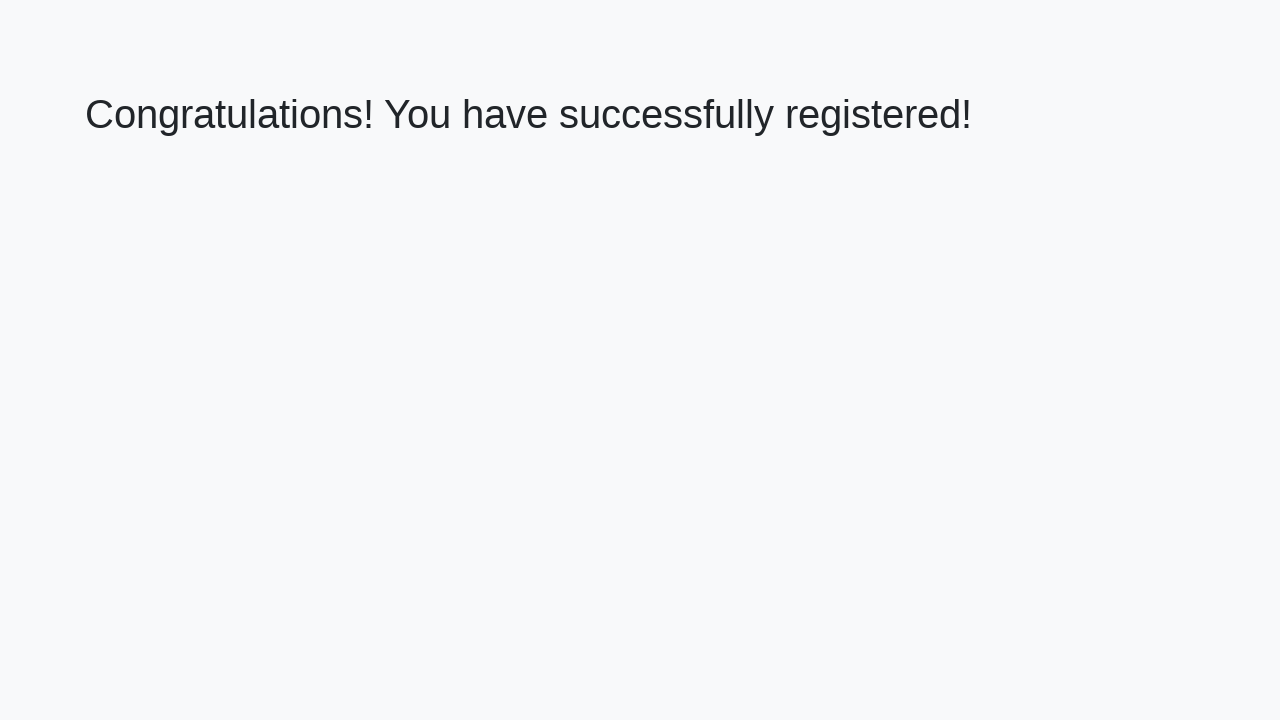

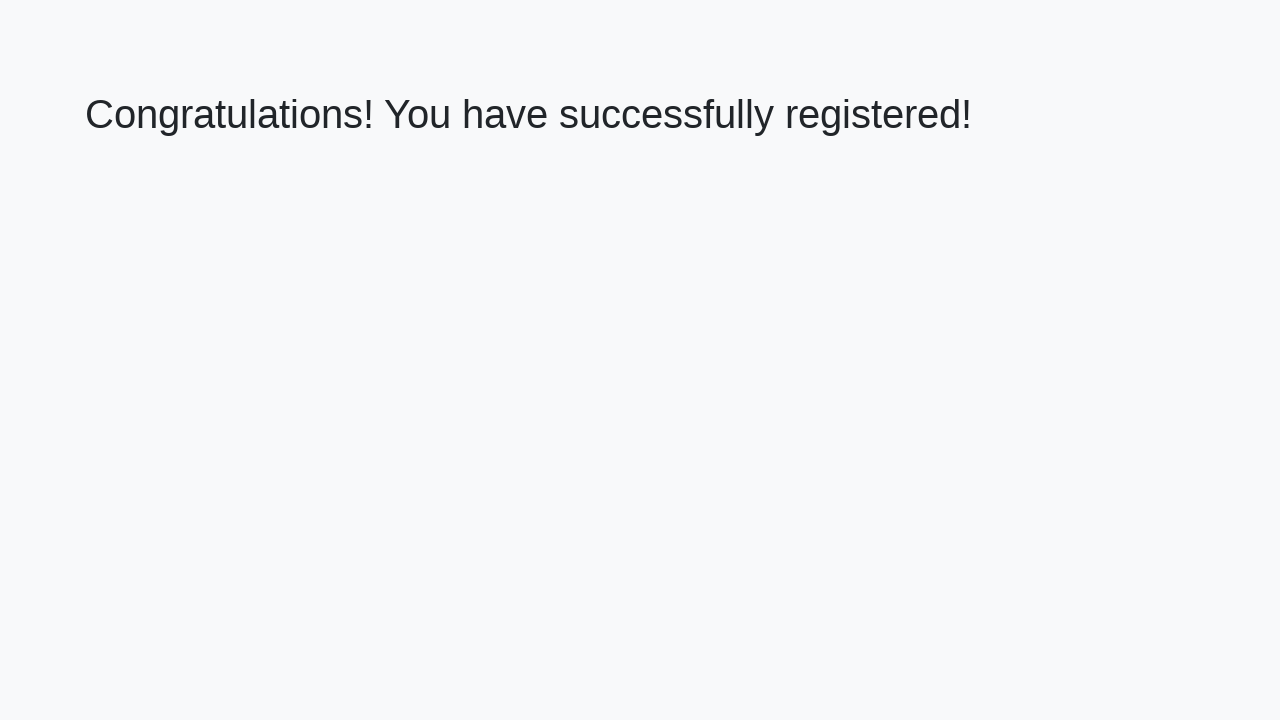